Tests that edits are saved when the input loses focus (blur)

Starting URL: https://demo.playwright.dev/todomvc

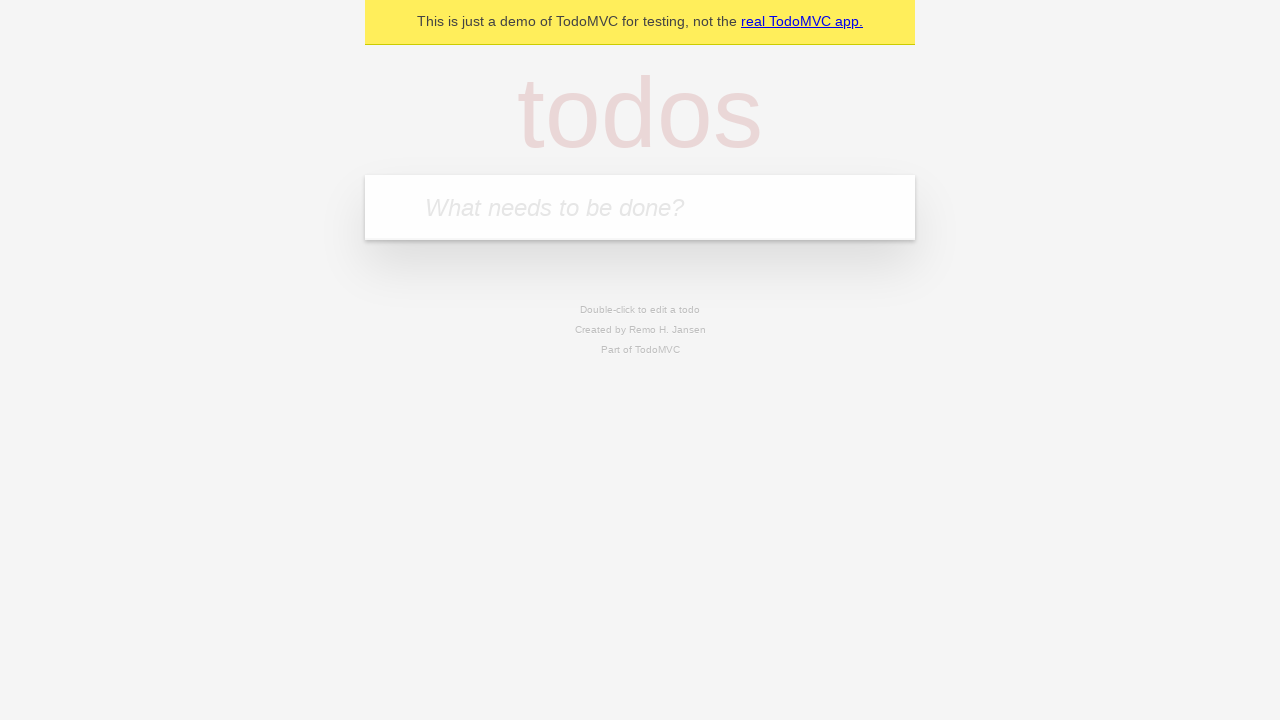

Filled new todo input with 'buy some cheese' on internal:attr=[placeholder="What needs to be done?"i]
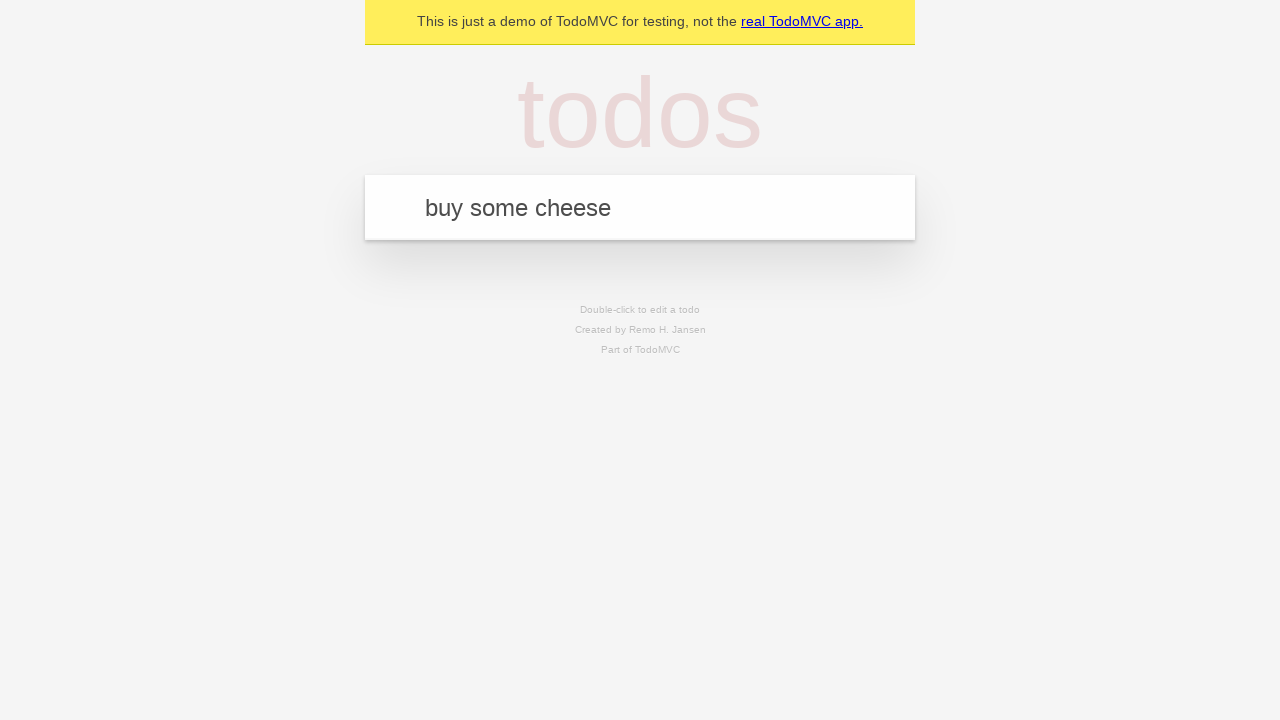

Pressed Enter to create first todo on internal:attr=[placeholder="What needs to be done?"i]
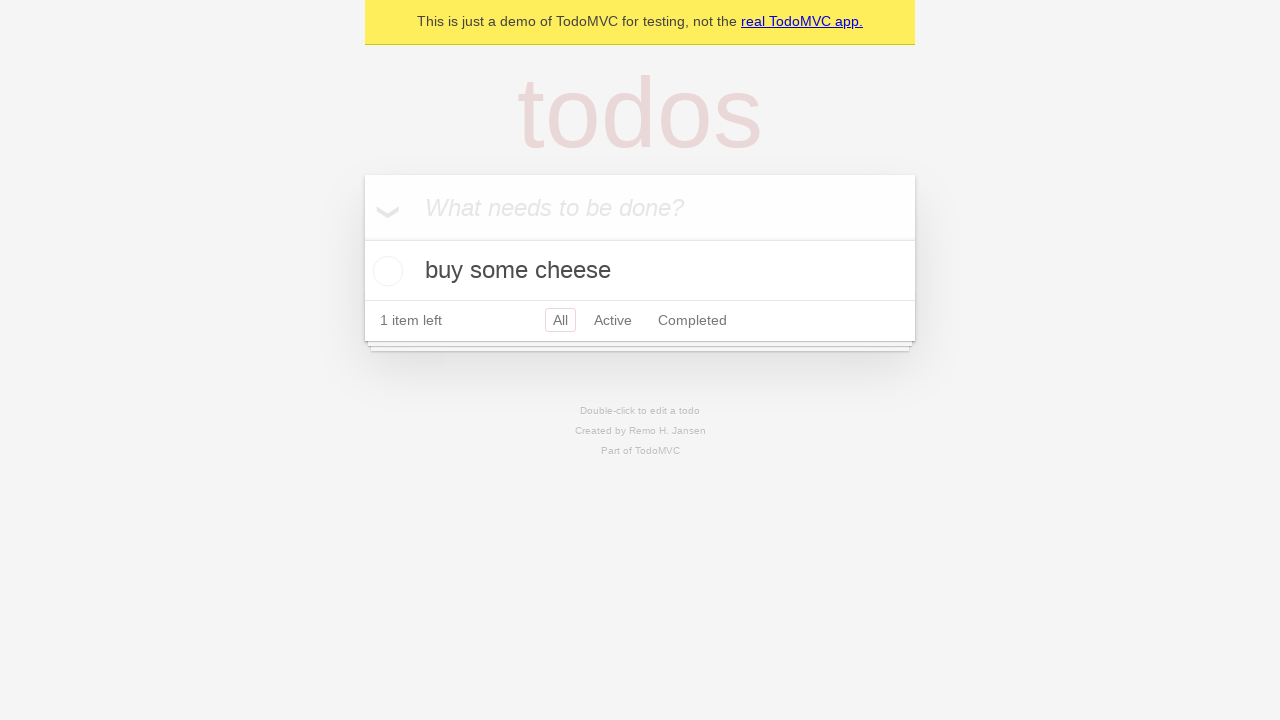

Filled new todo input with 'feed the cat' on internal:attr=[placeholder="What needs to be done?"i]
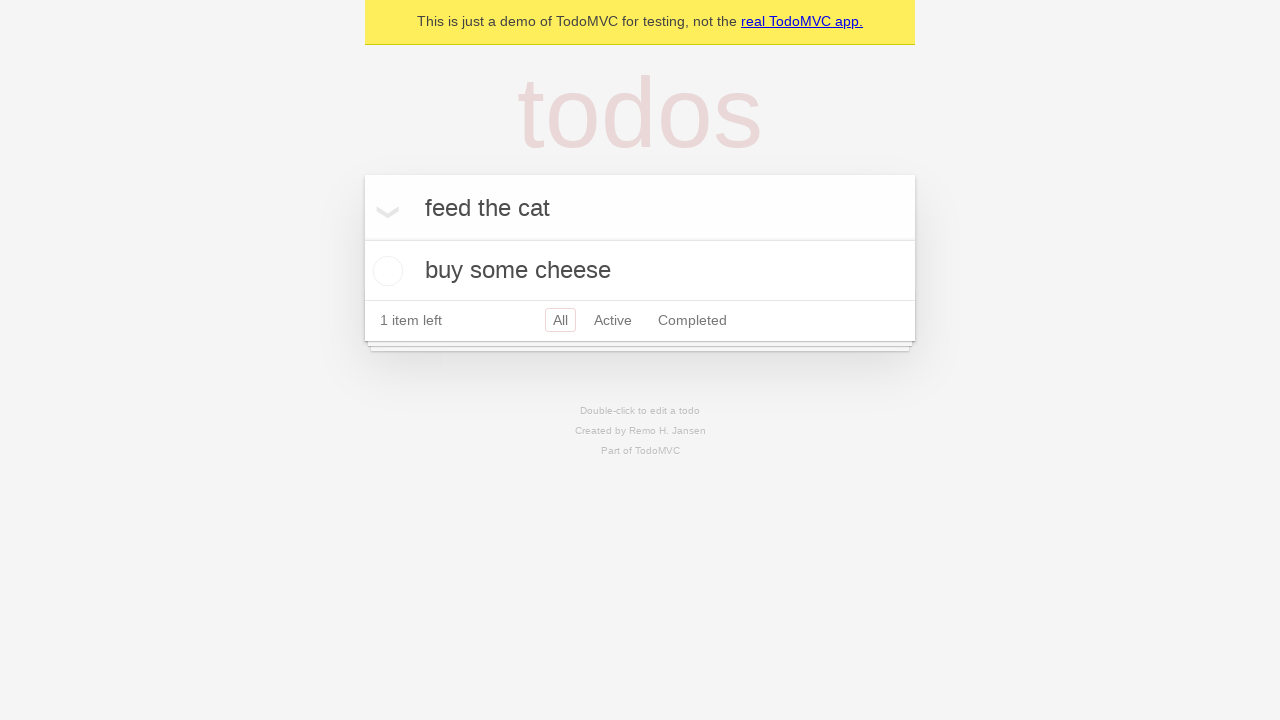

Pressed Enter to create second todo on internal:attr=[placeholder="What needs to be done?"i]
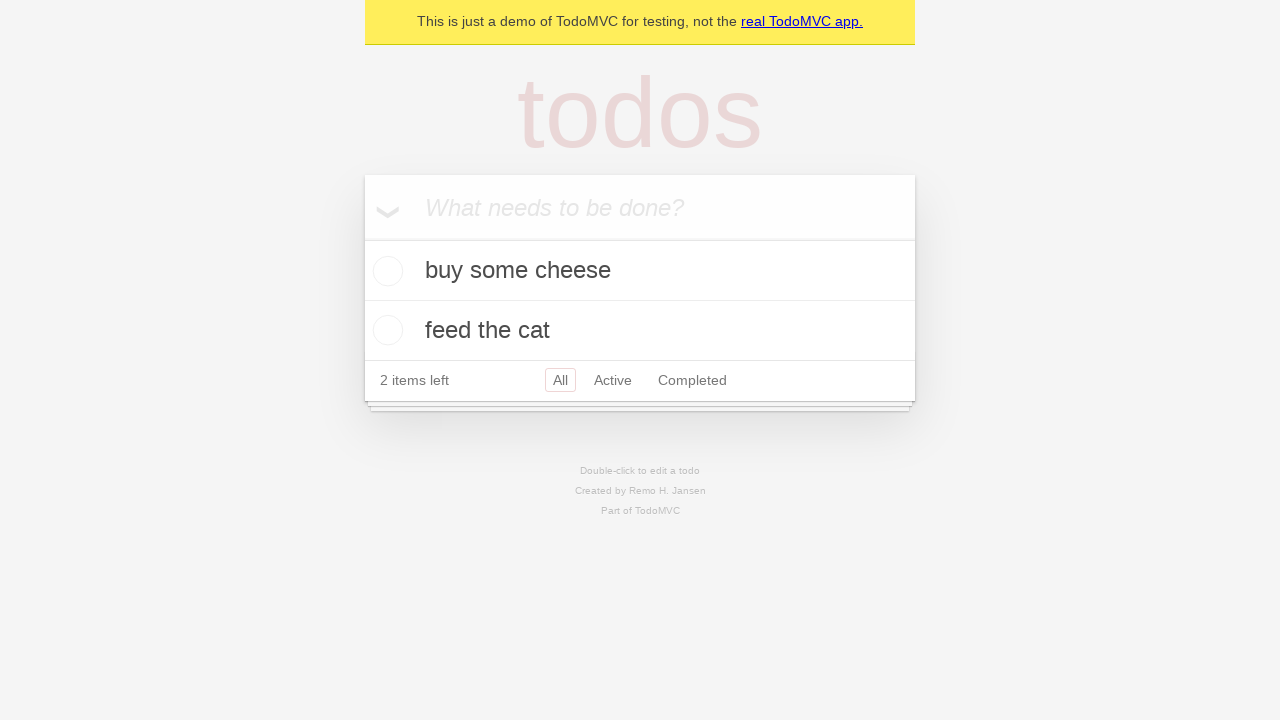

Filled new todo input with 'book a doctors appointment' on internal:attr=[placeholder="What needs to be done?"i]
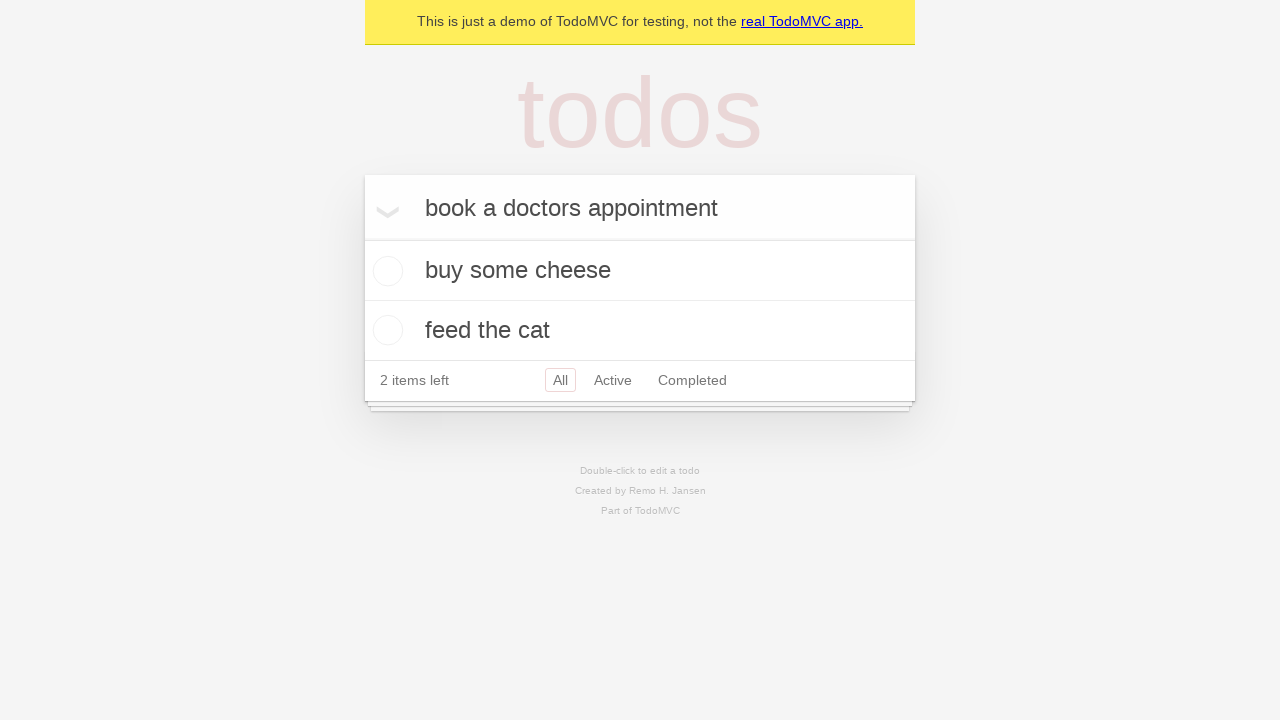

Pressed Enter to create third todo on internal:attr=[placeholder="What needs to be done?"i]
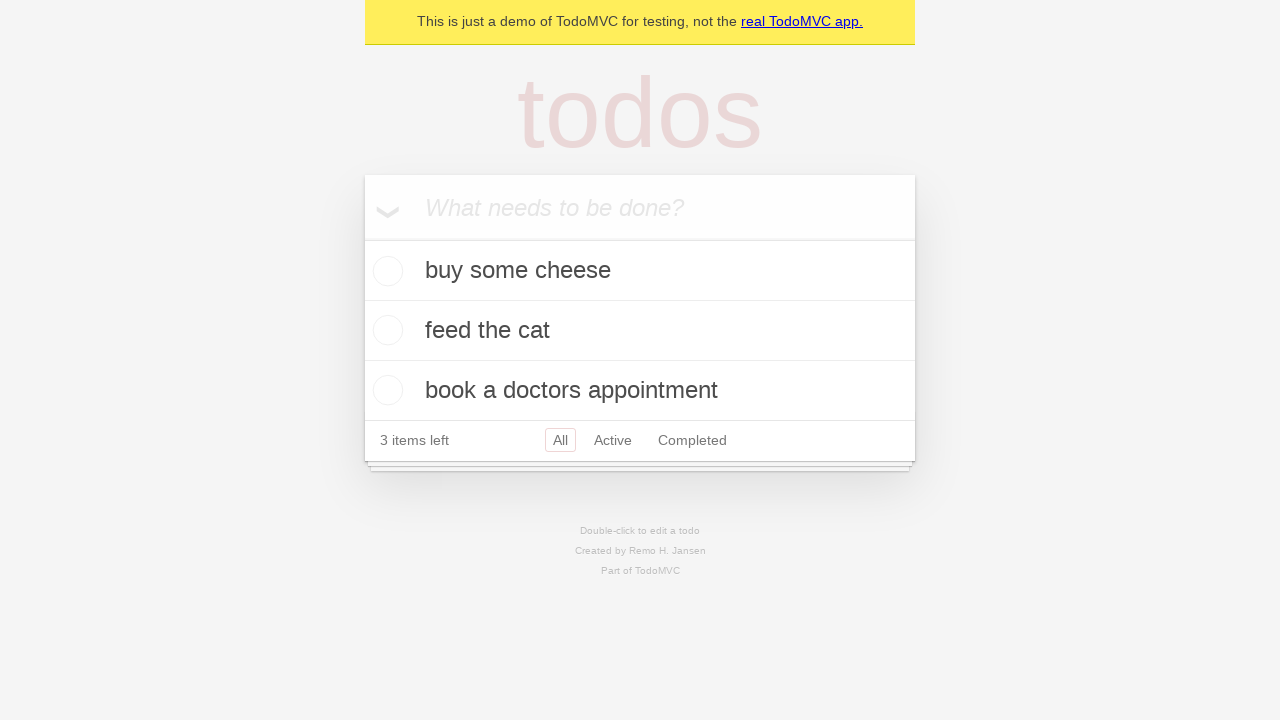

Located all todo items
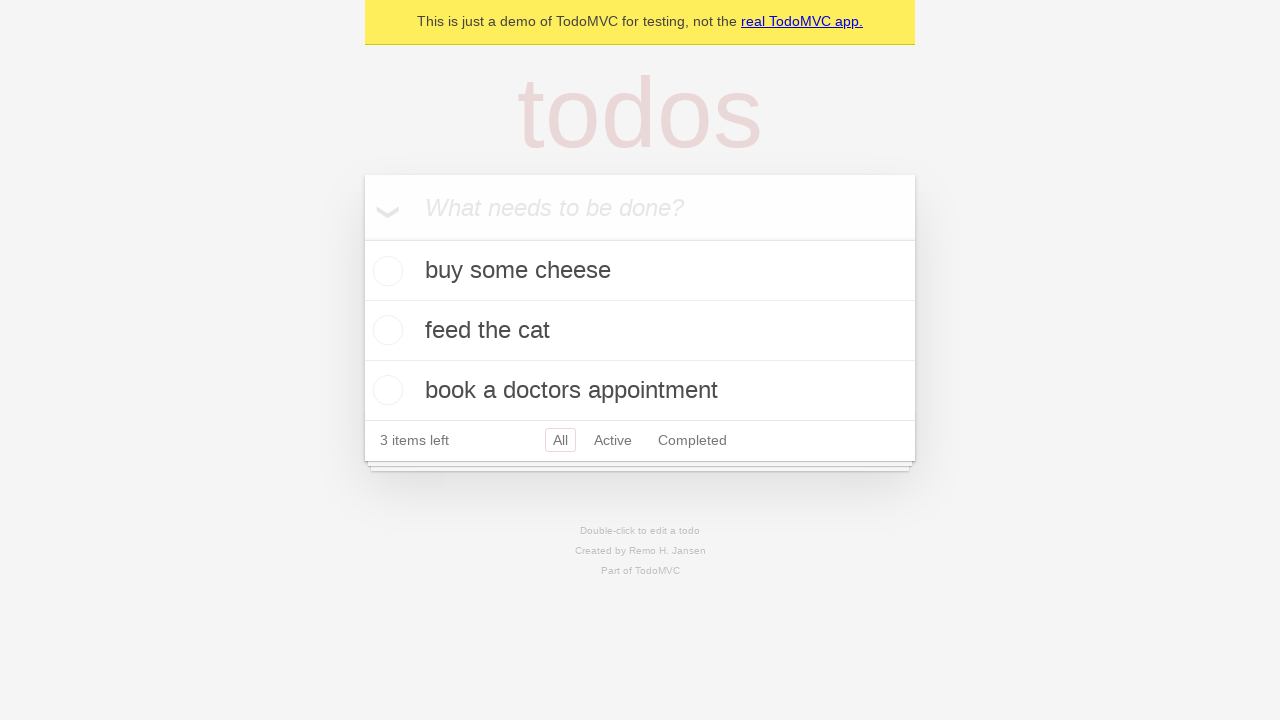

Double-clicked second todo item to enter edit mode at (640, 331) on internal:testid=[data-testid="todo-item"s] >> nth=1
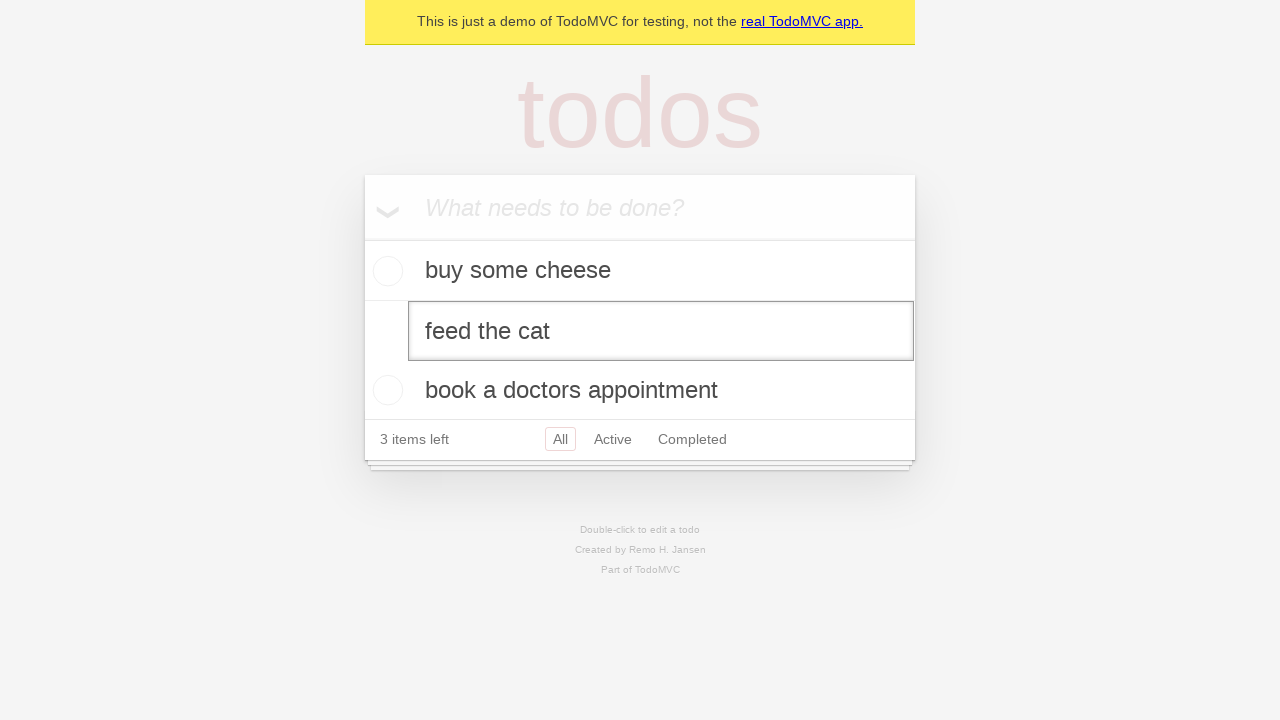

Filled edit textbox with 'buy some sausages' on internal:testid=[data-testid="todo-item"s] >> nth=1 >> internal:role=textbox[nam
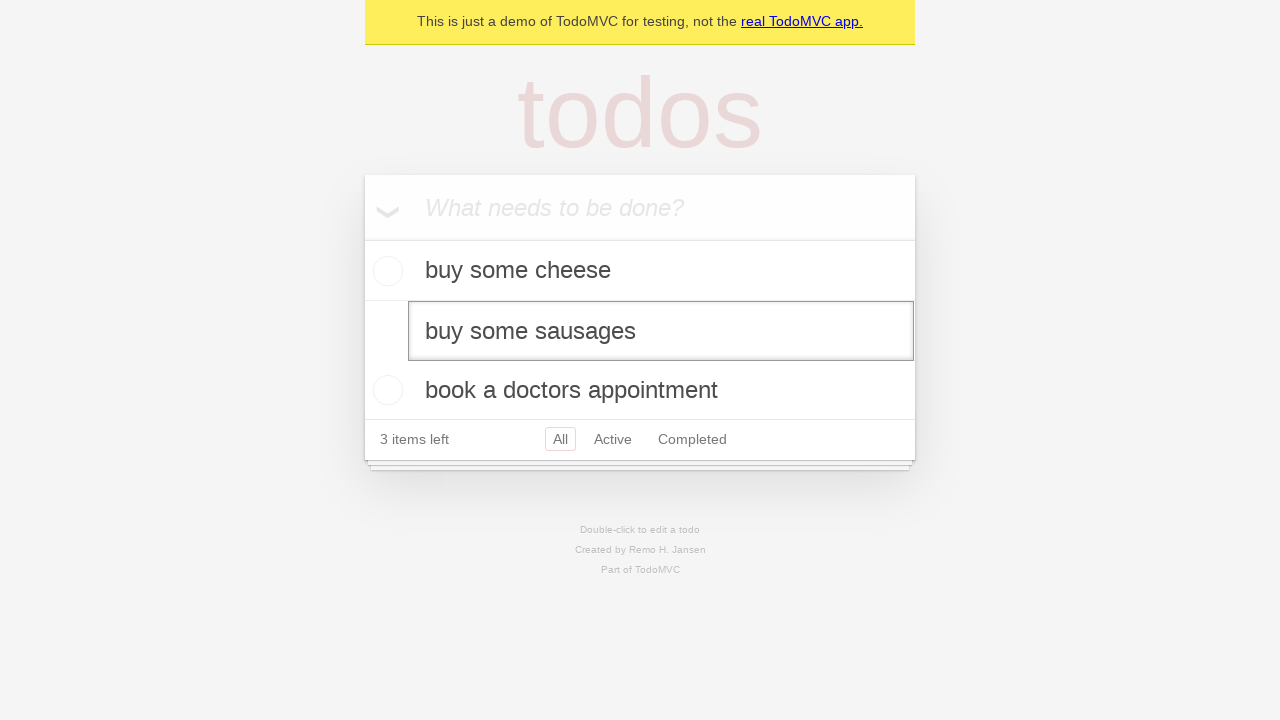

Dispatched blur event to save edits on the second todo
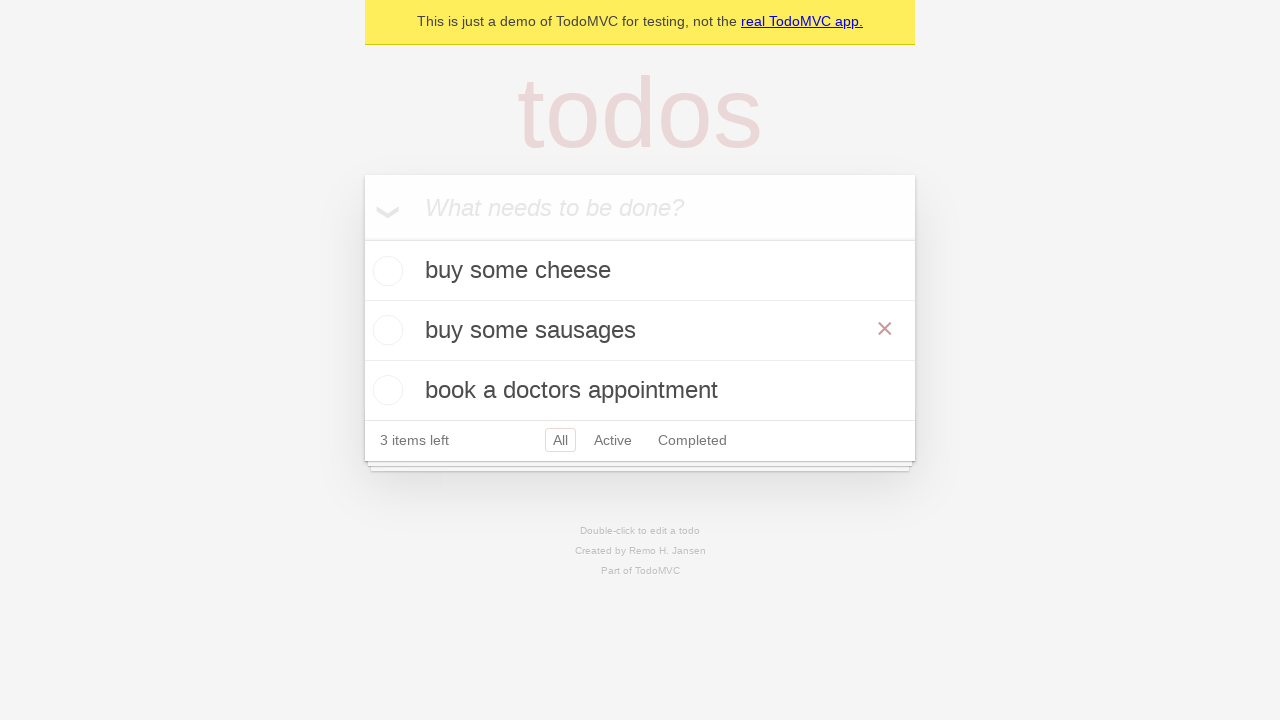

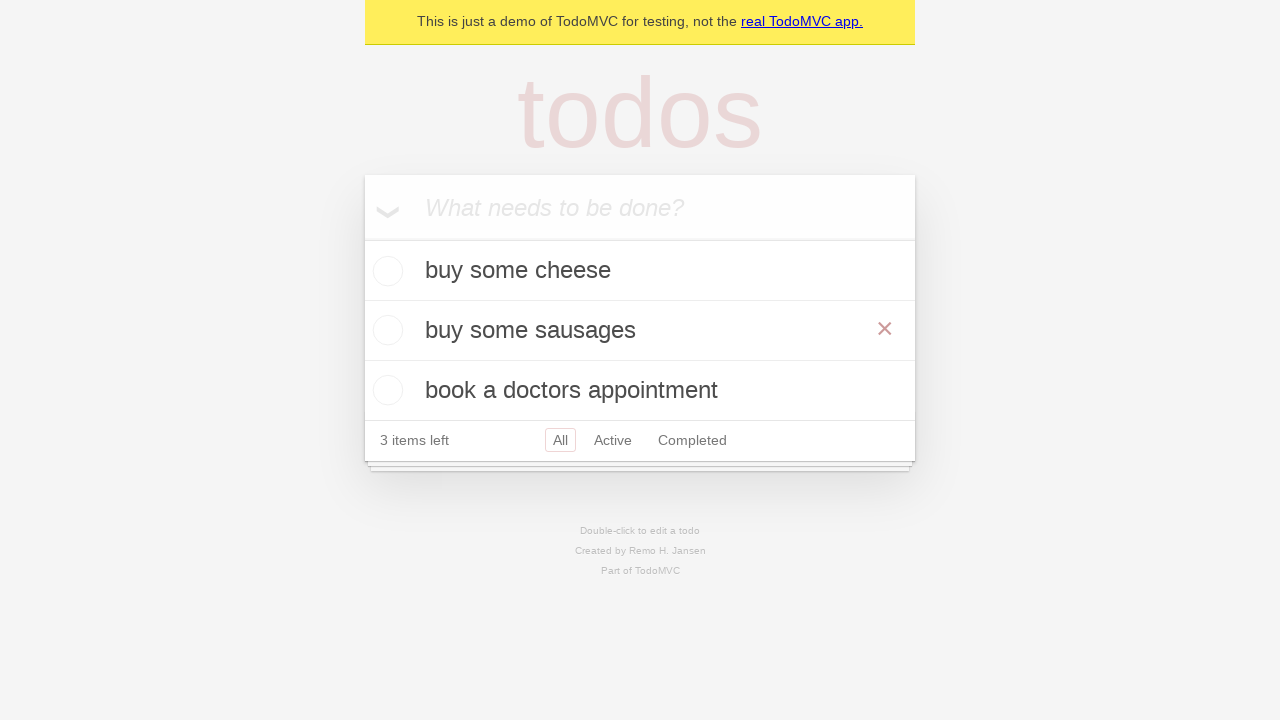